Tests finding an element's parent iframe automatically and performing a double-click action, then verifying the text change.

Starting URL: https://www.w3schools.com/jsref/tryit.asp?filename=tryjsref_ondblclick

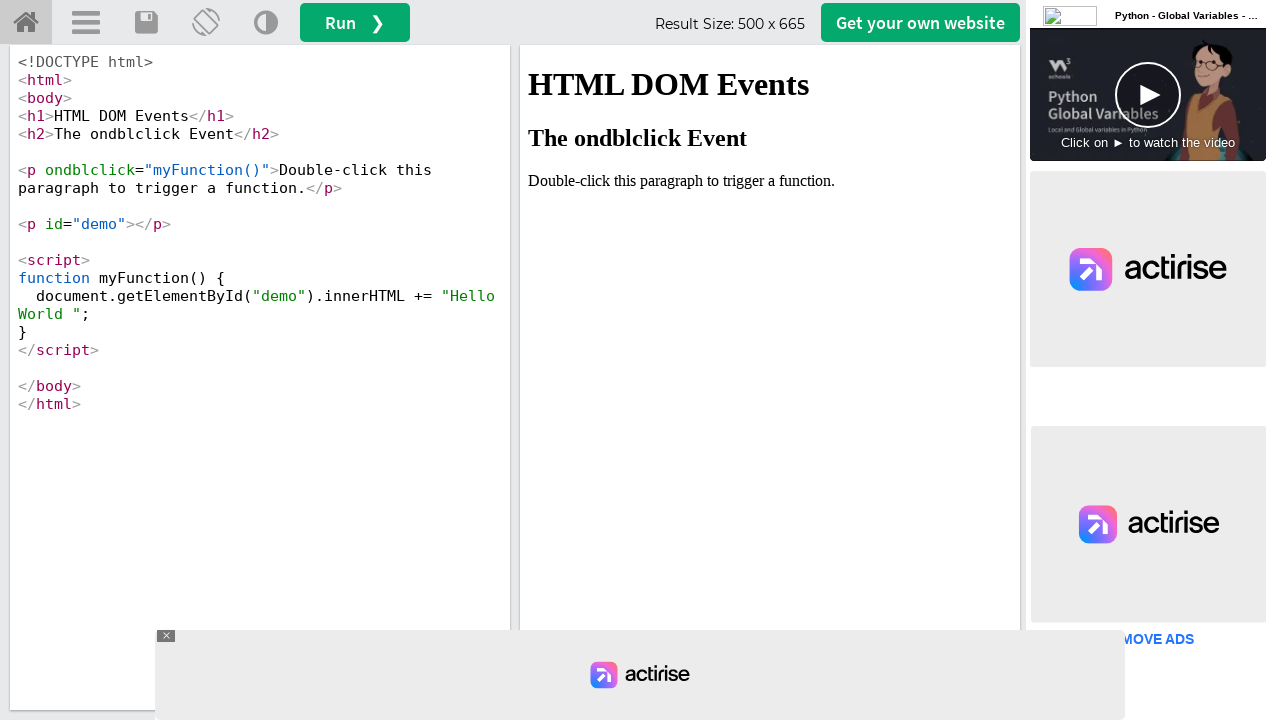

Navigated to W3Schools double-click test page
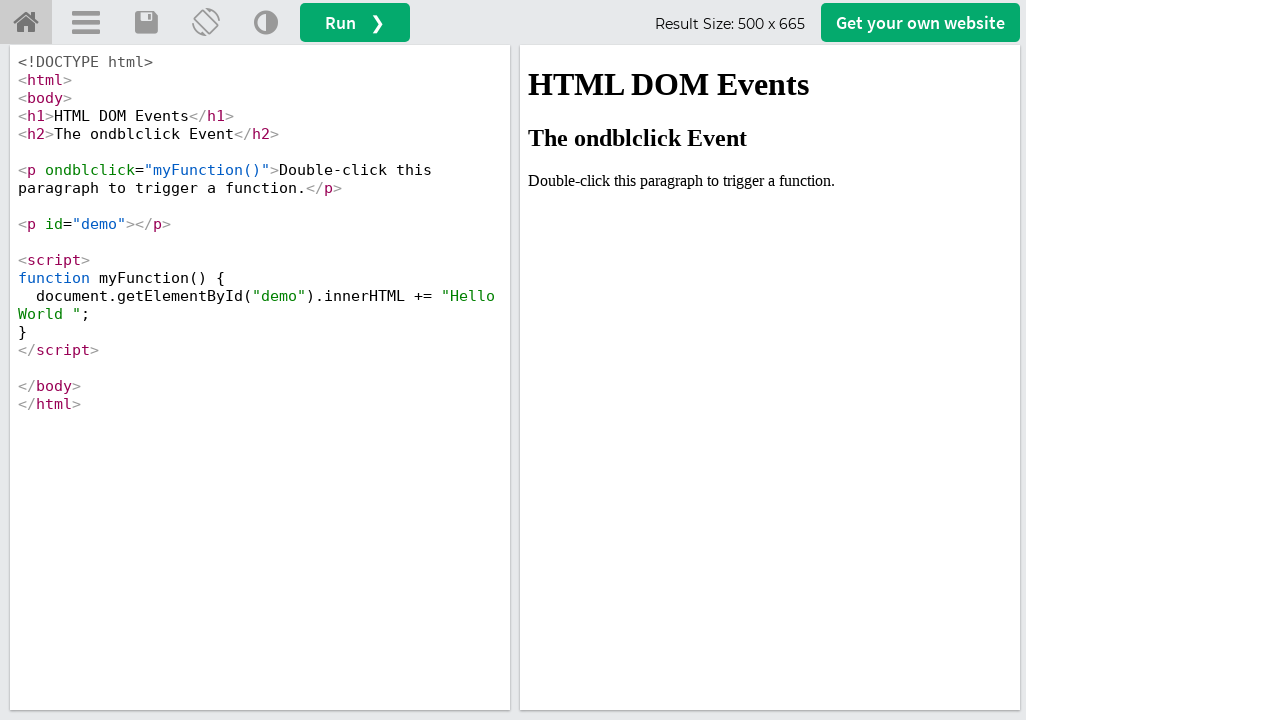

Located iframe with ID 'iframeResult'
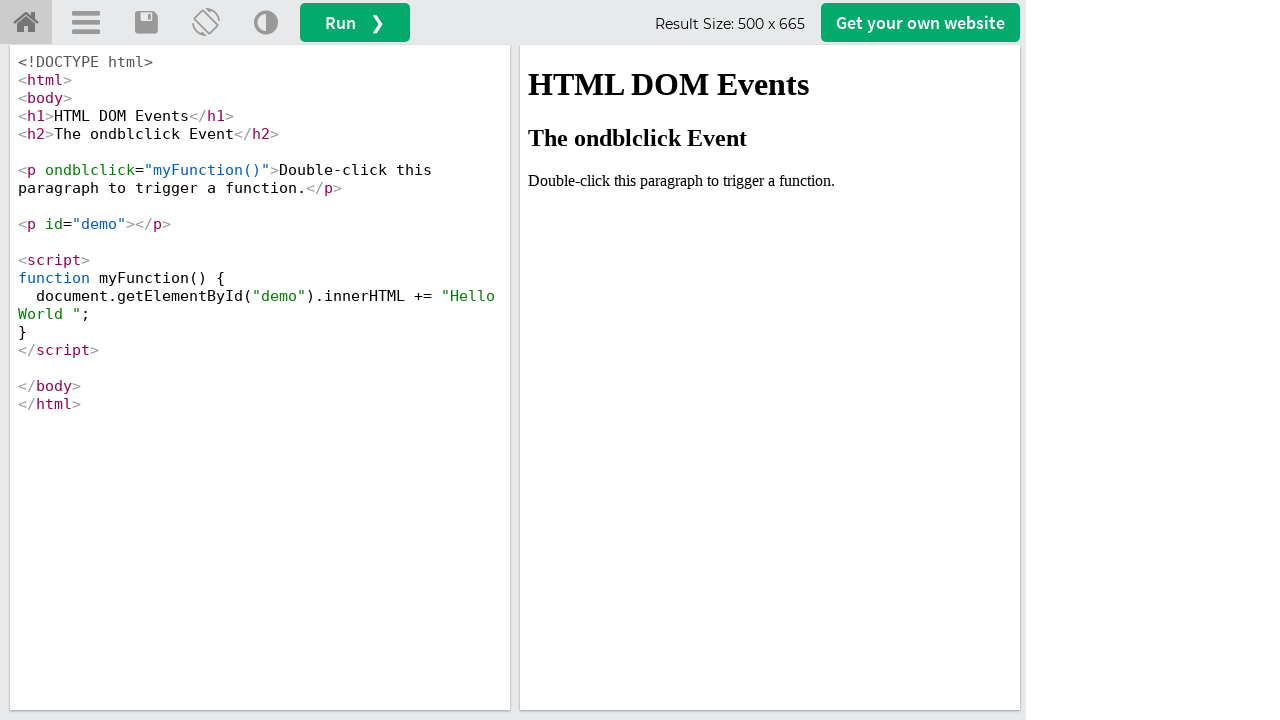

Double-clicked element with ondblclick handler at (770, 181) on iframe#iframeResult >> internal:control=enter-frame >> [ondblclick="myFunction()
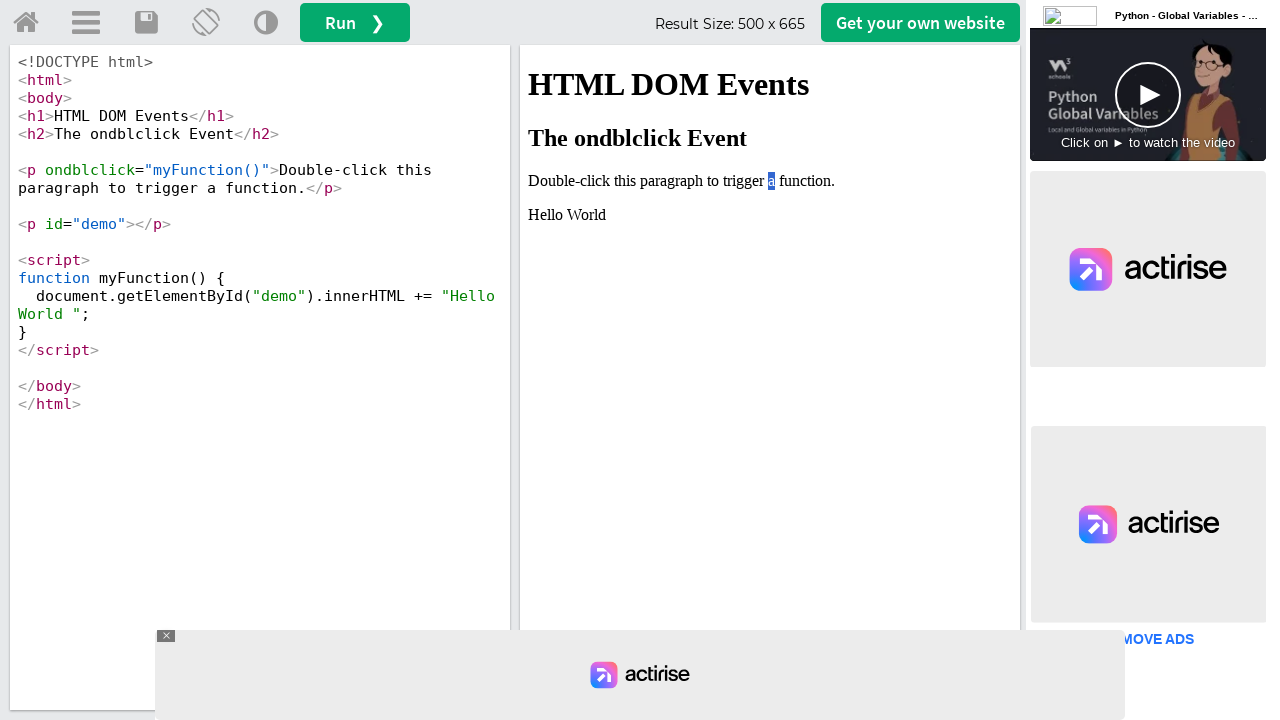

Waited for demo element to be visible
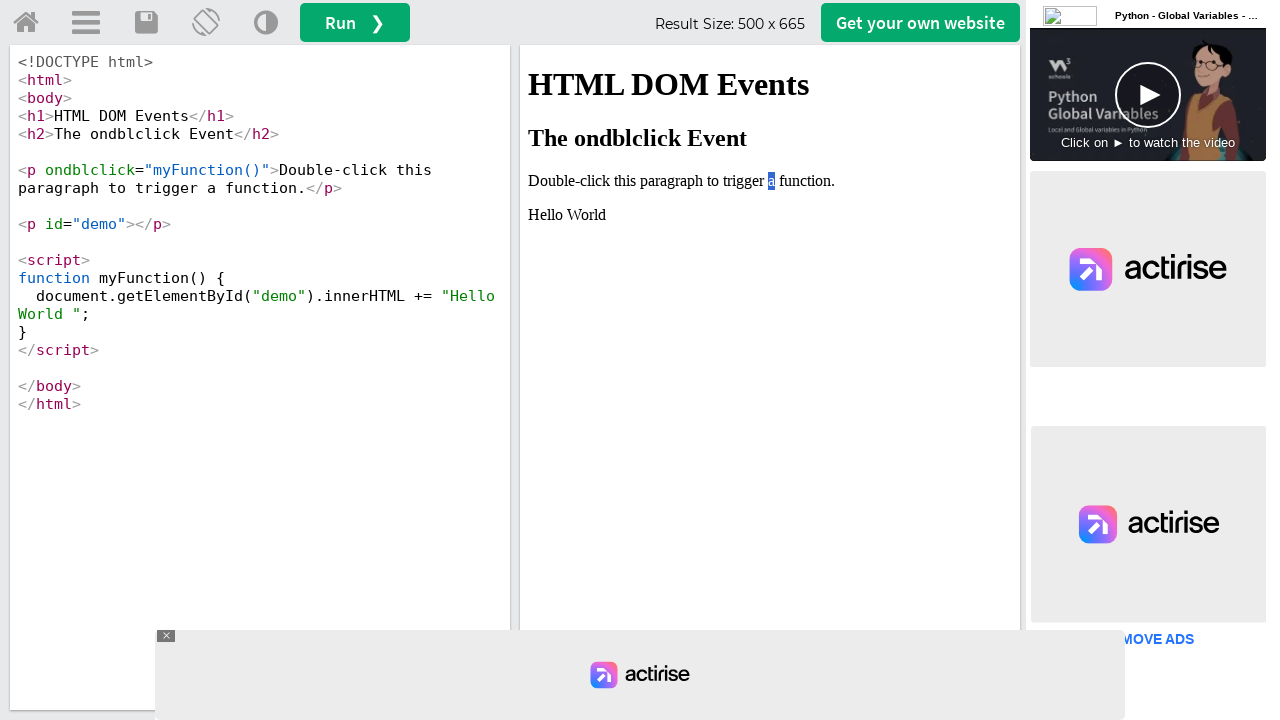

Verified that text changed to 'Hello World' after double-click
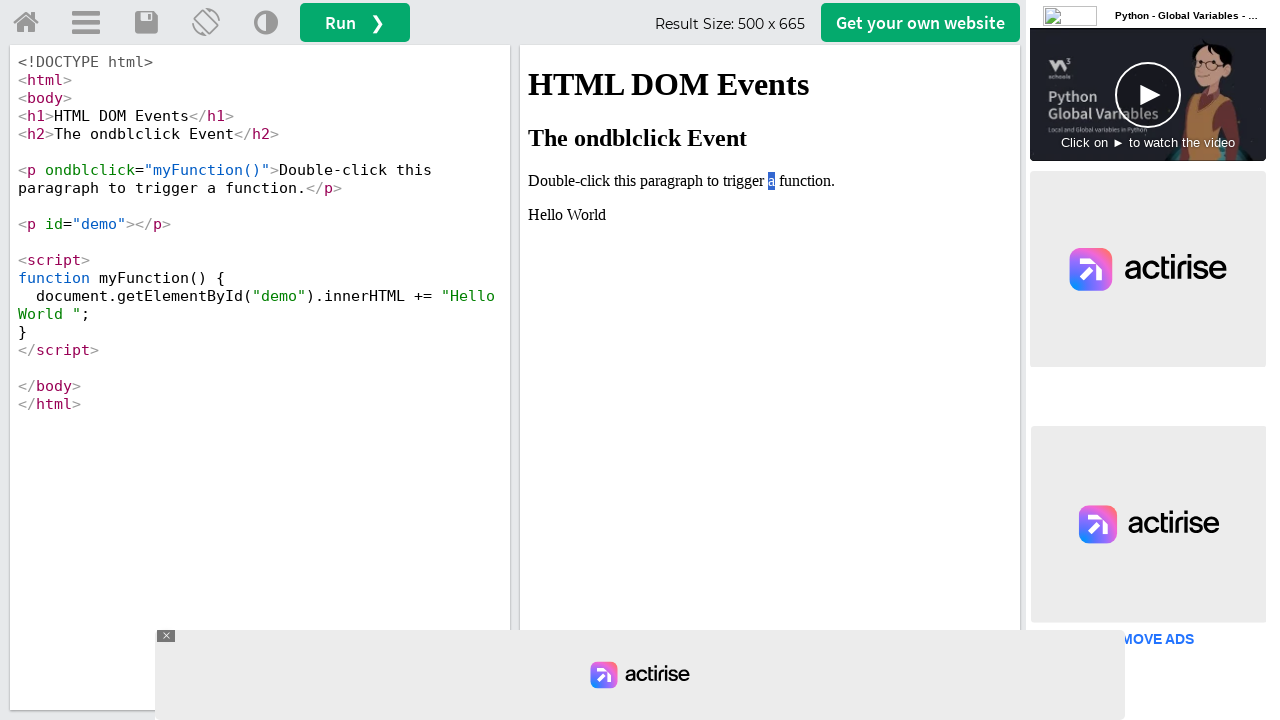

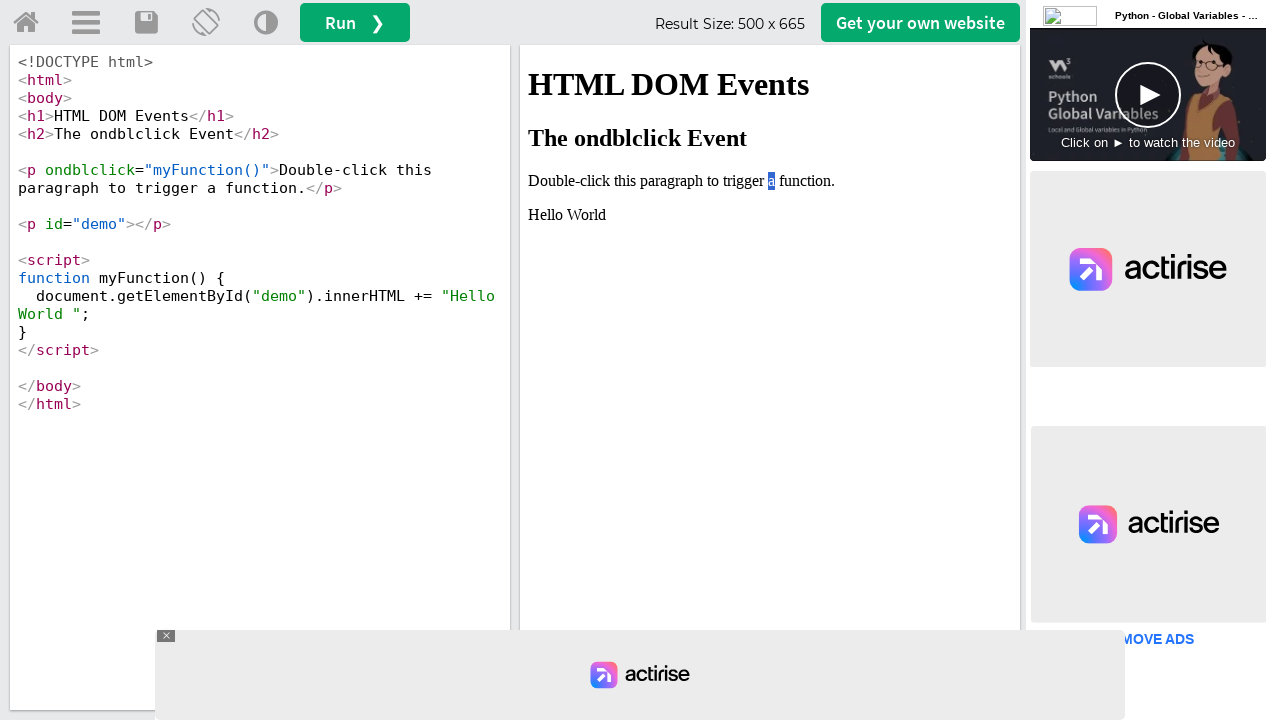